Navigates to a test automation practice blog and verifies the page title header element is present

Starting URL: https://testautomationpractice.blogspot.com/

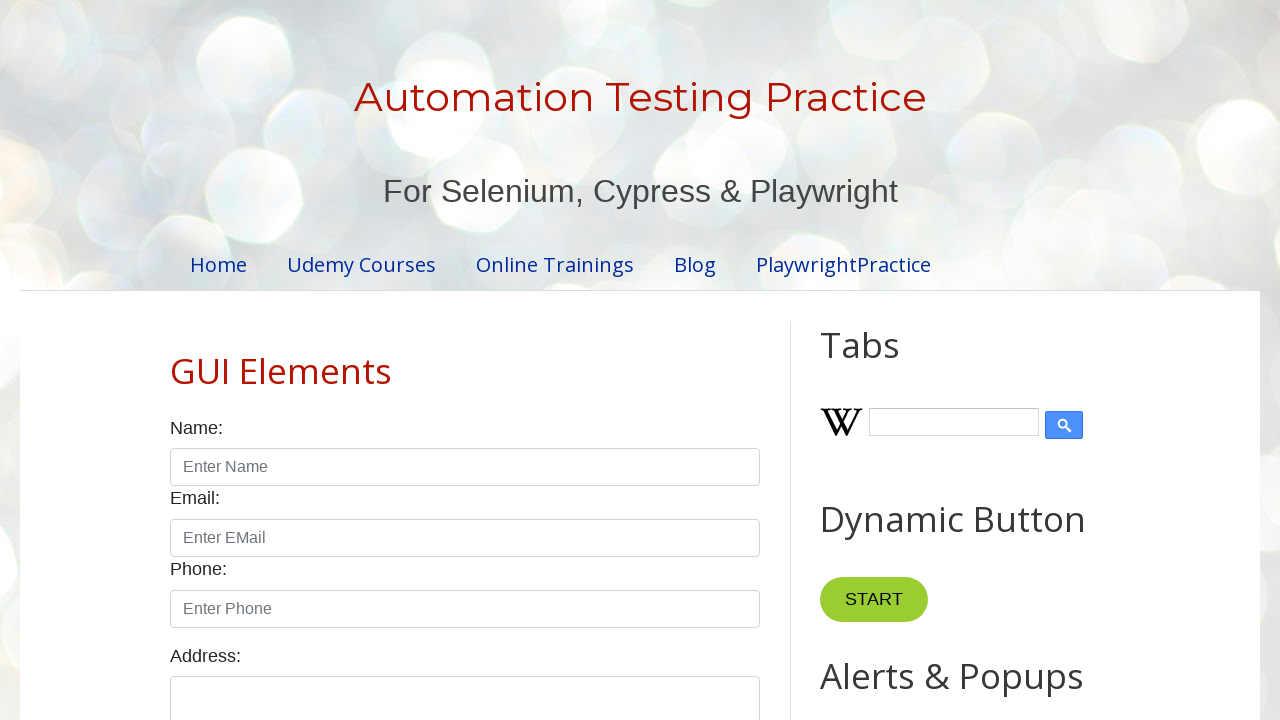

Navigated to test automation practice blog
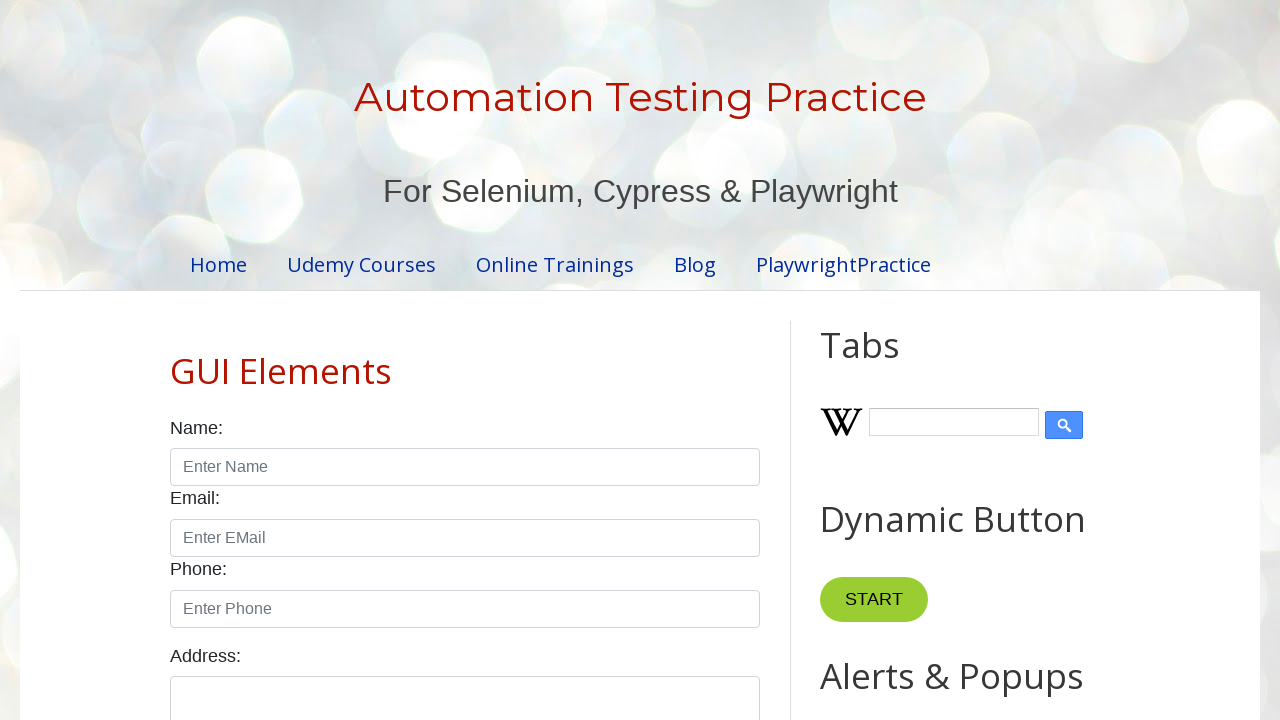

Page title header element is present
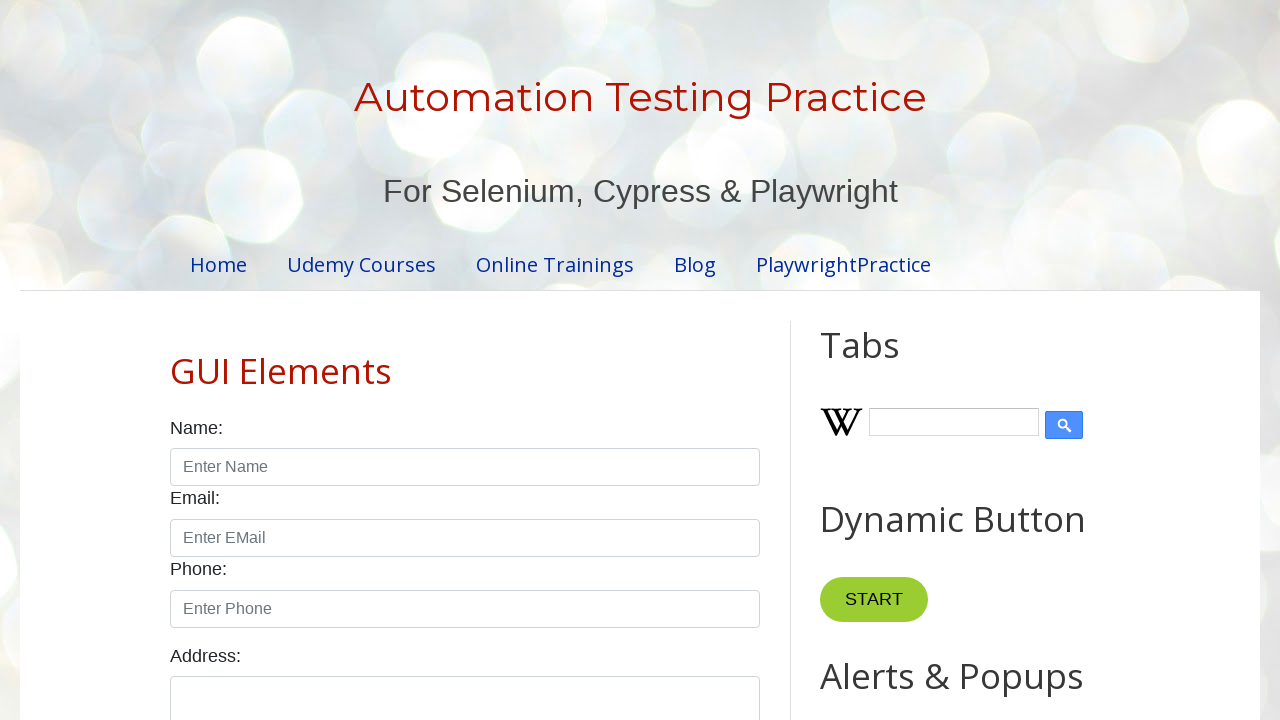

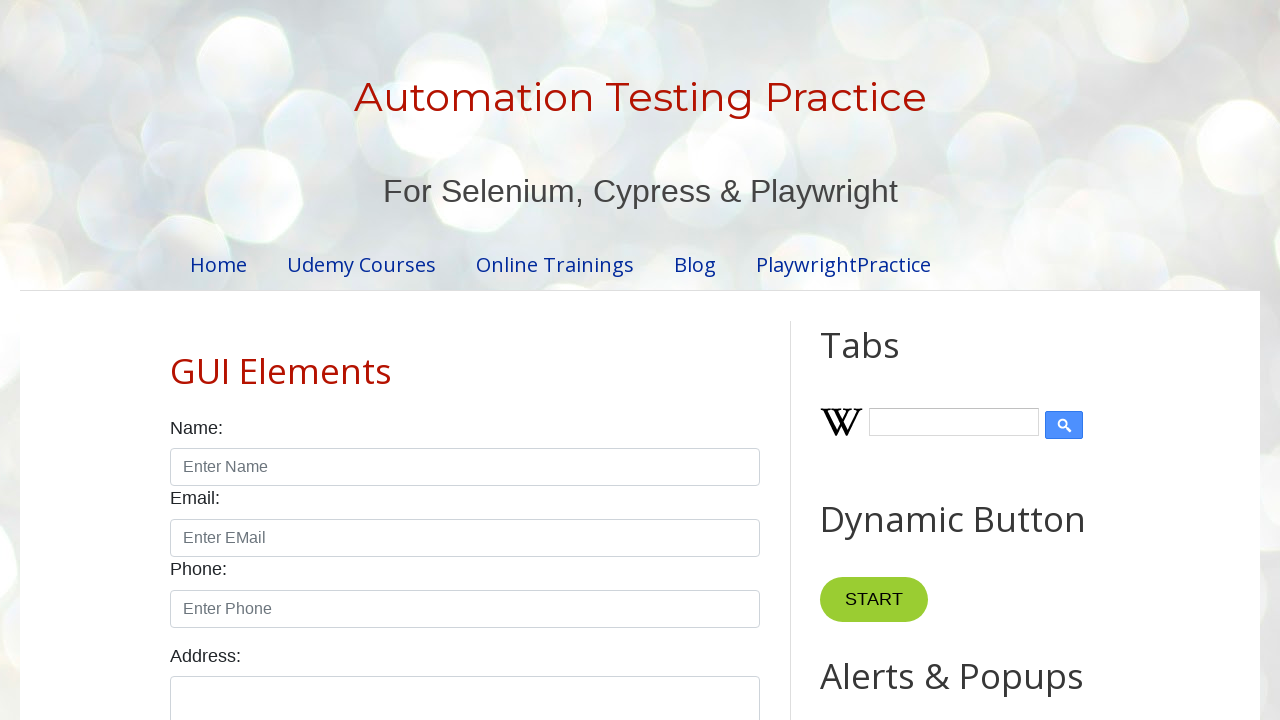